Navigates to a GitHub public user profile page and verifies that the user's full name is displayed in the profile card.

Starting URL: https://github.com/torvalds

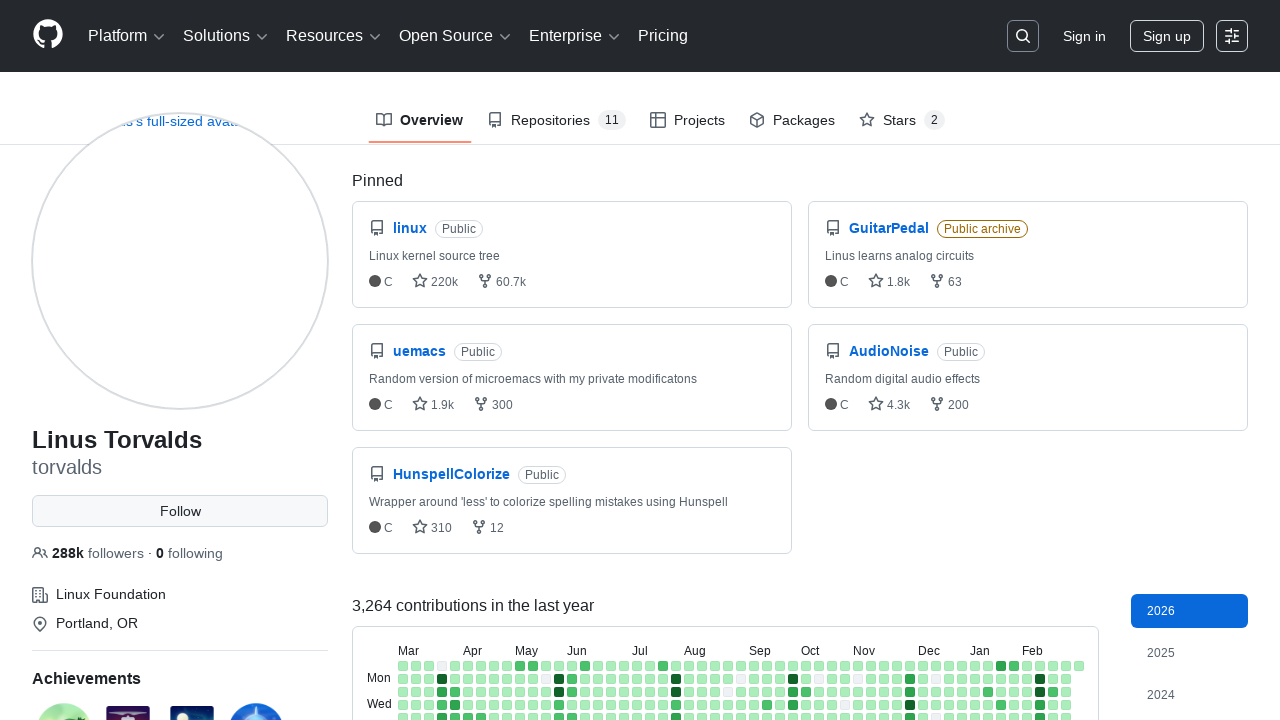

Navigated to GitHub user profile page for torvalds
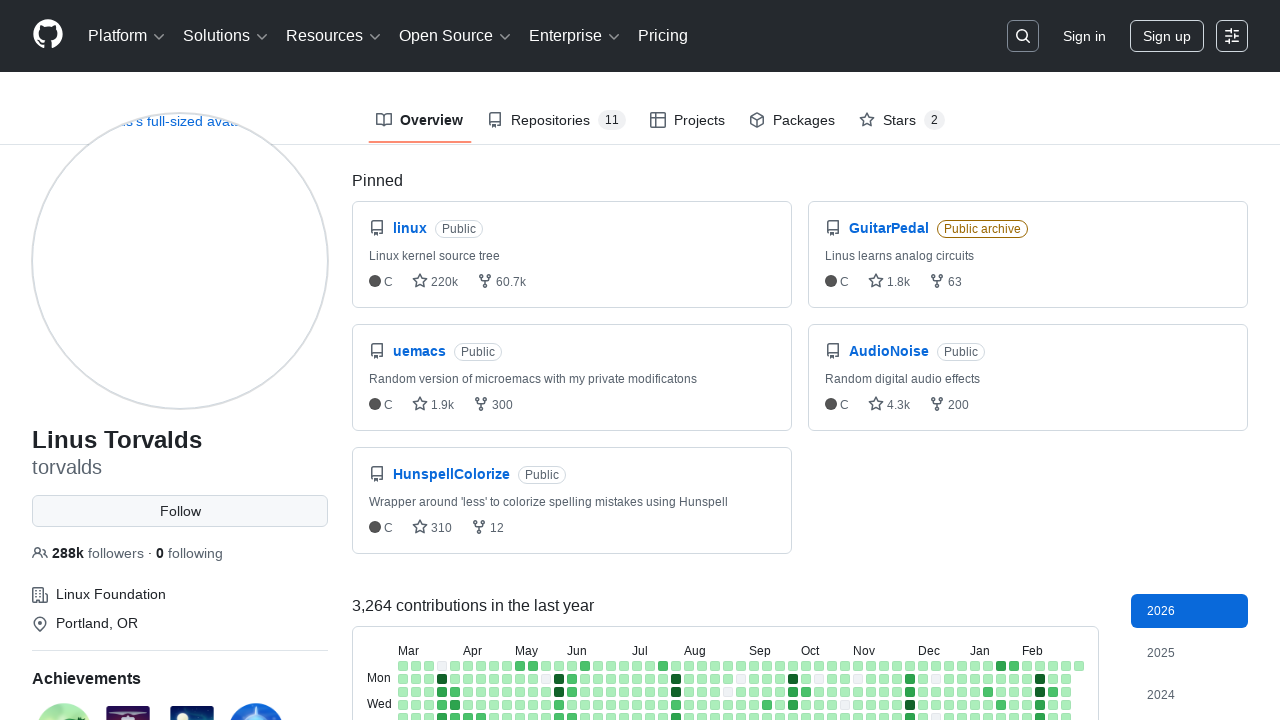

Waited for profile fullname element to be visible
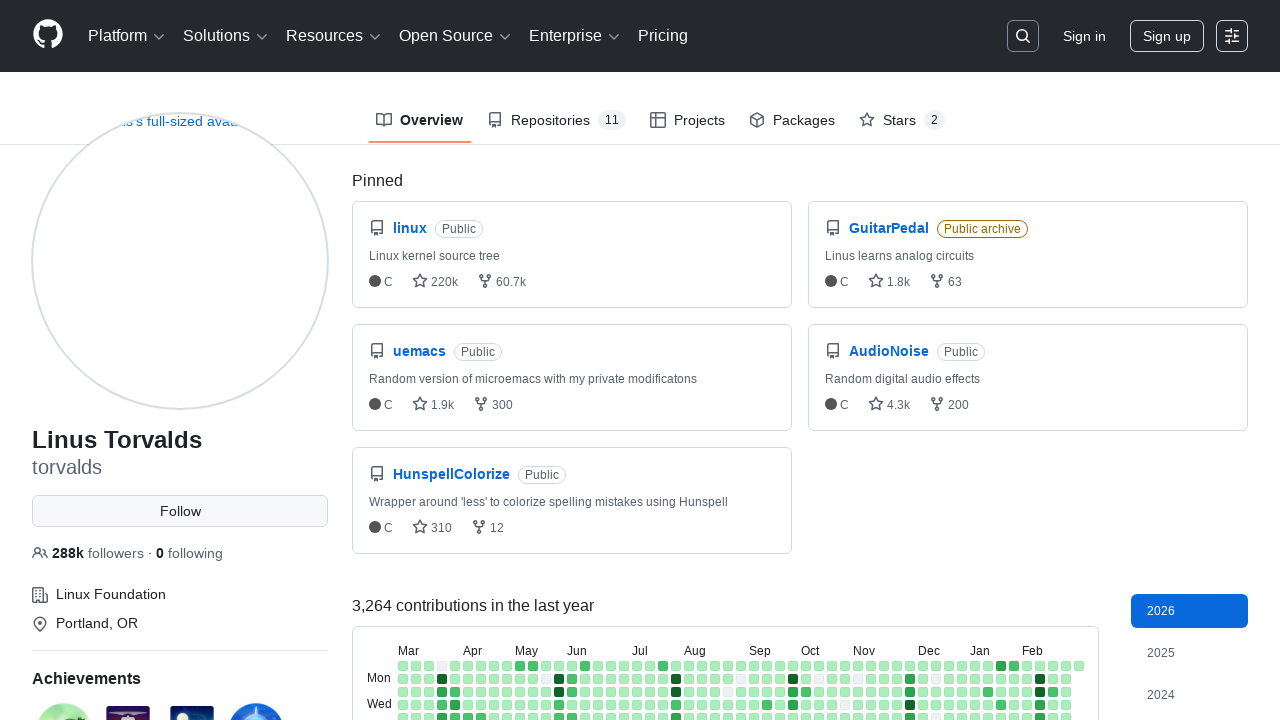

Verified fullname element exists
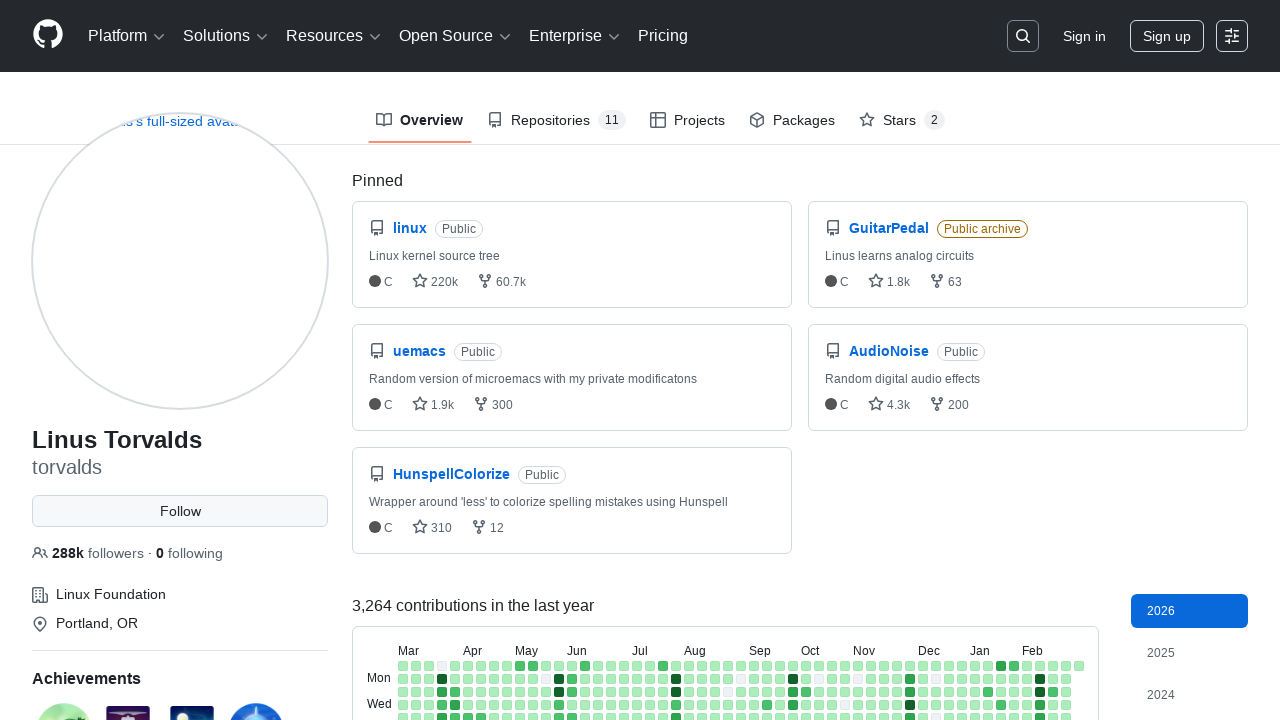

Verified fullname element contains non-empty text
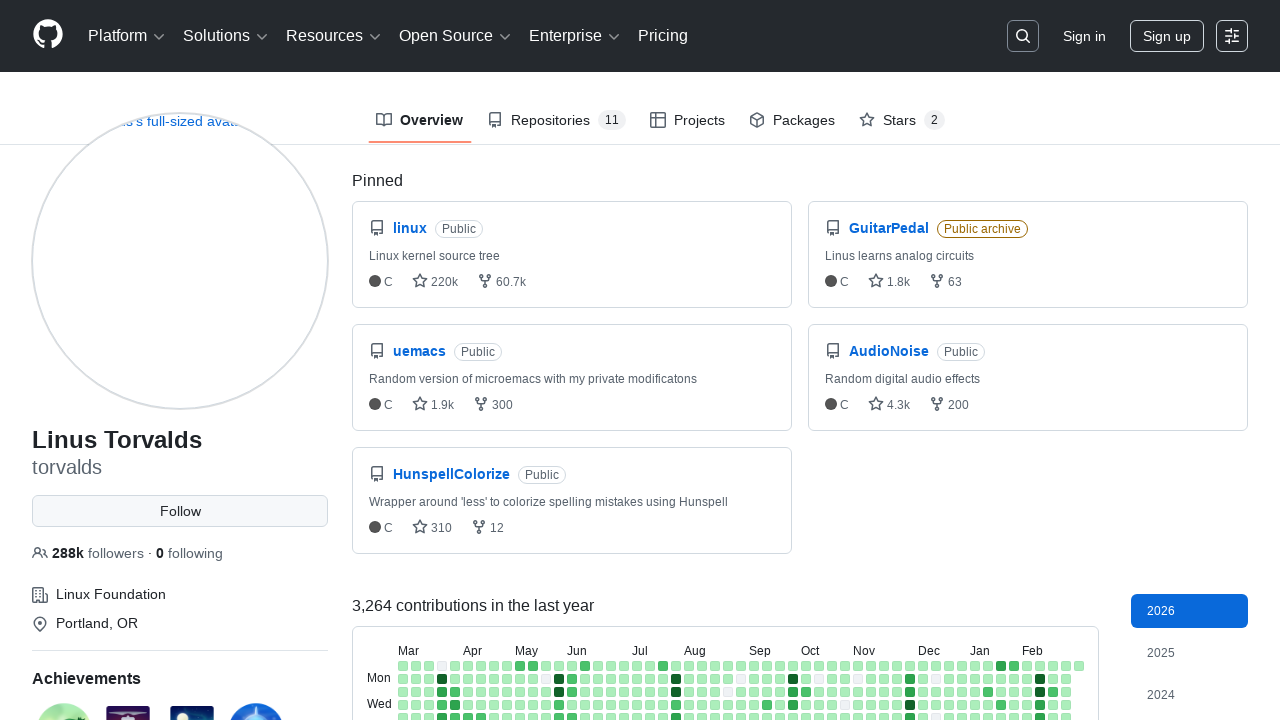

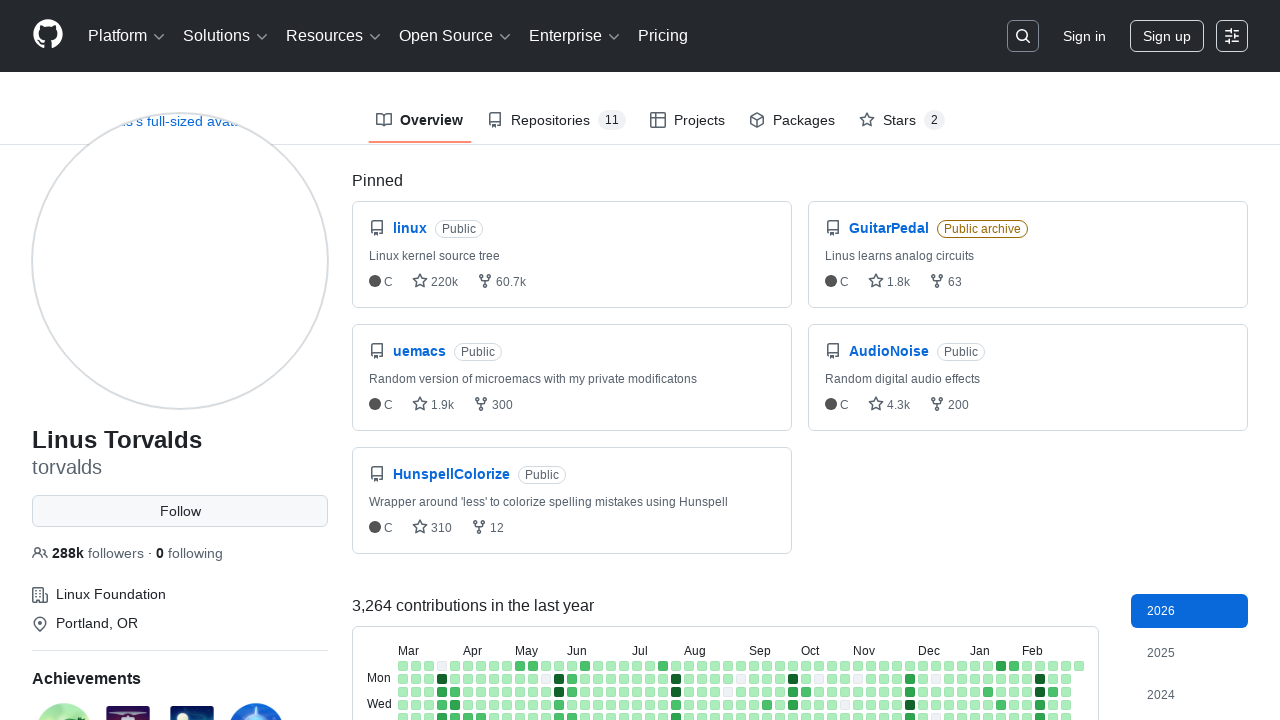